Tests navigation to tablets catalog by clicking on tablets section card

Starting URL: http://intershop5.skillbox.ru/

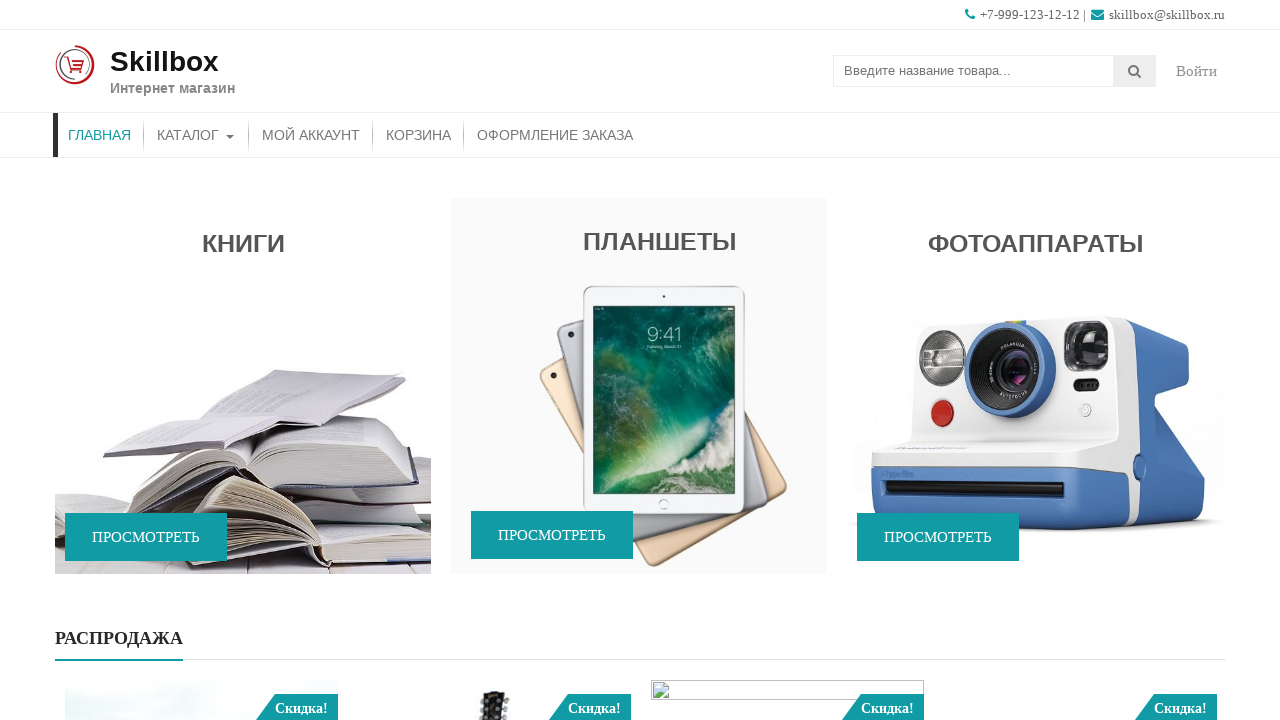

Clicked on tablets section card at (552, 535) on (//span[@class='btn promo-link-btn'])[2]
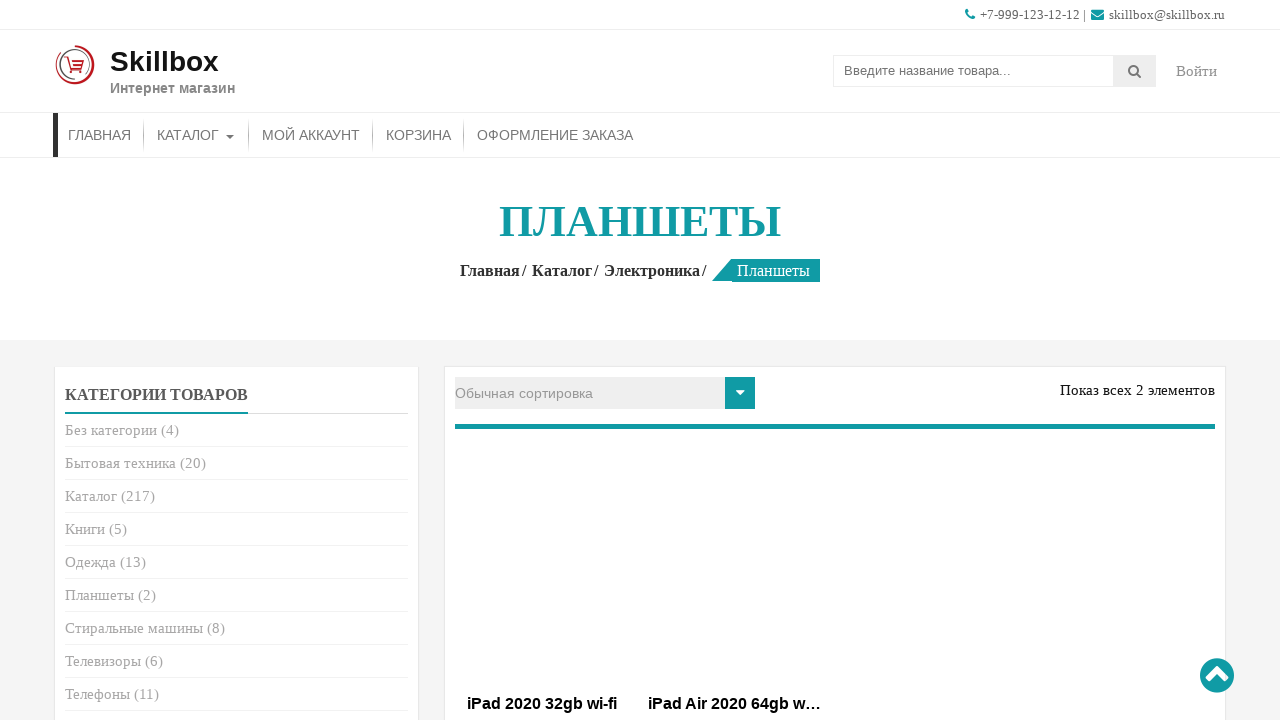

Tablets catalog page loaded successfully
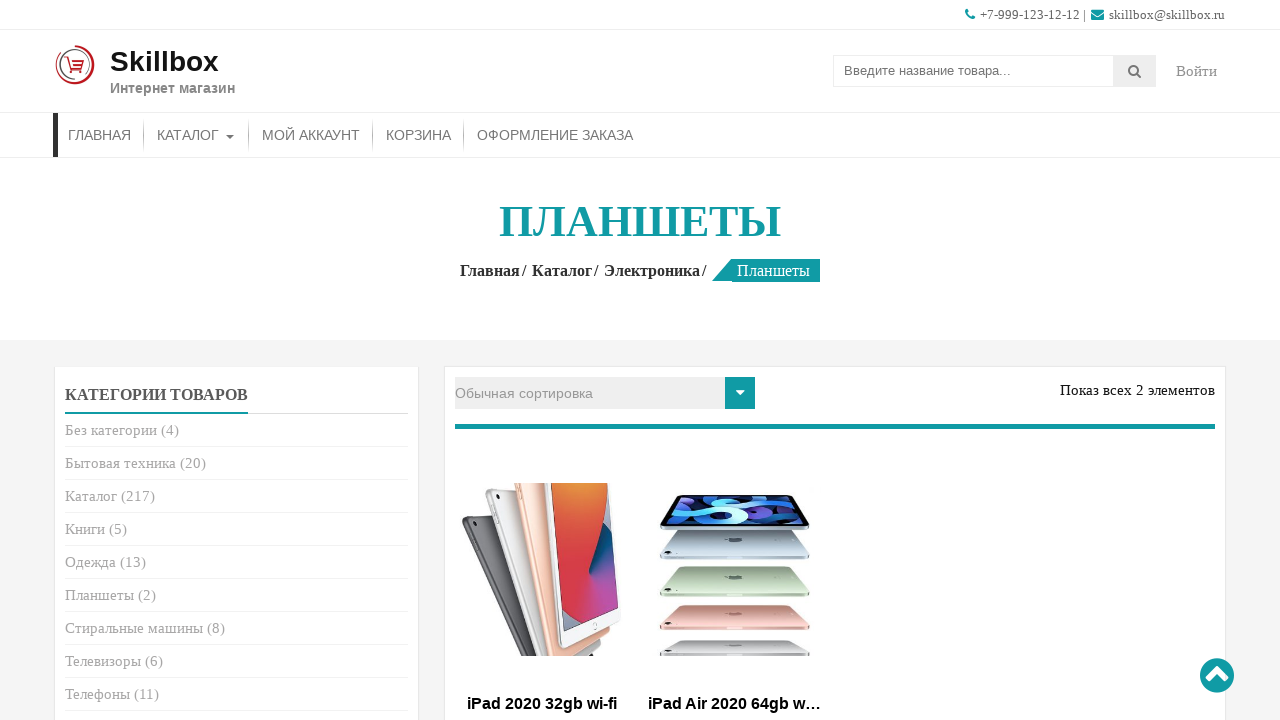

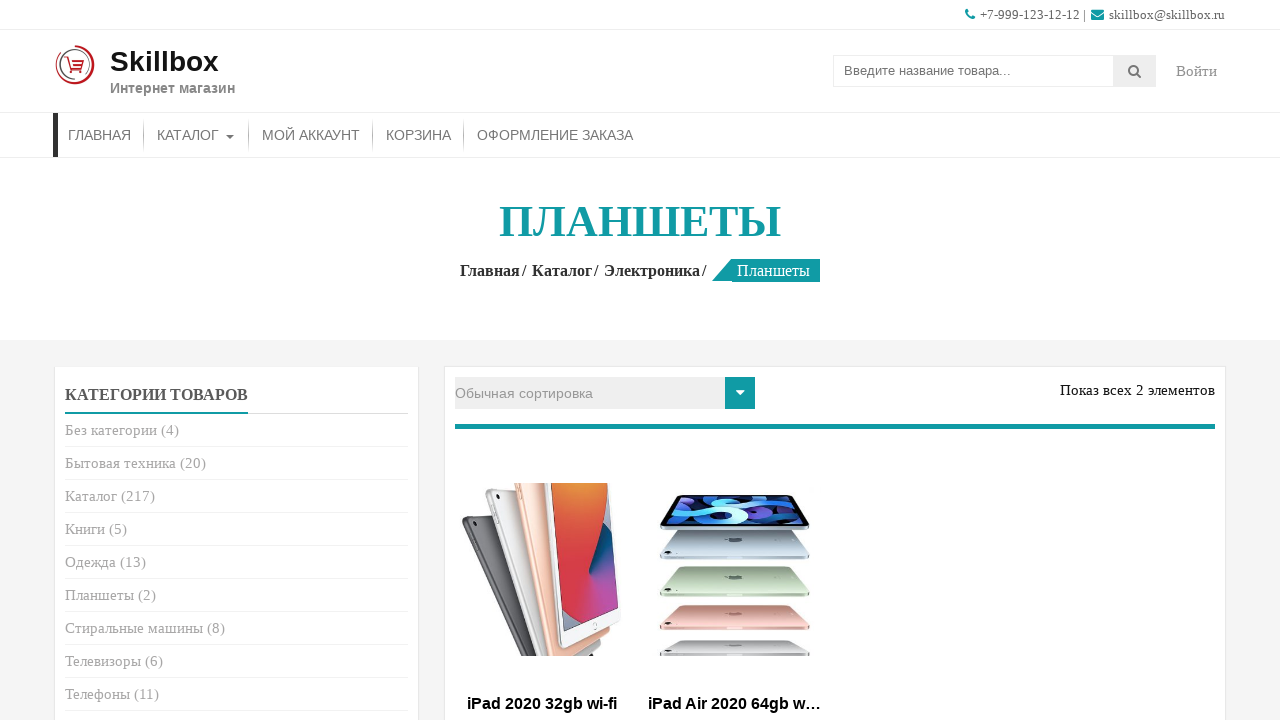